Tests the "Connect With a Doctor" button by scrolling to it, clicking it, and navigating back to the FAQ page

Starting URL: https://www.thenanoexperience.com/faq

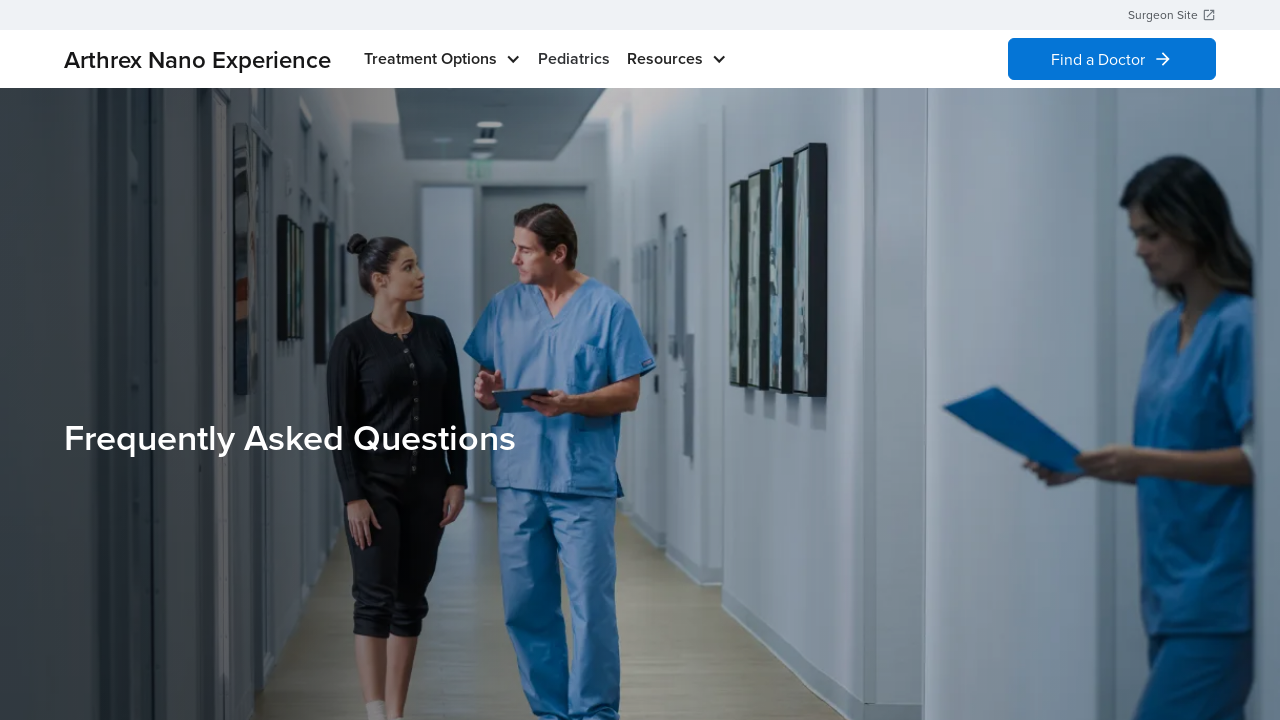

Scrolled down 500px to locate Connect With a Doctor button
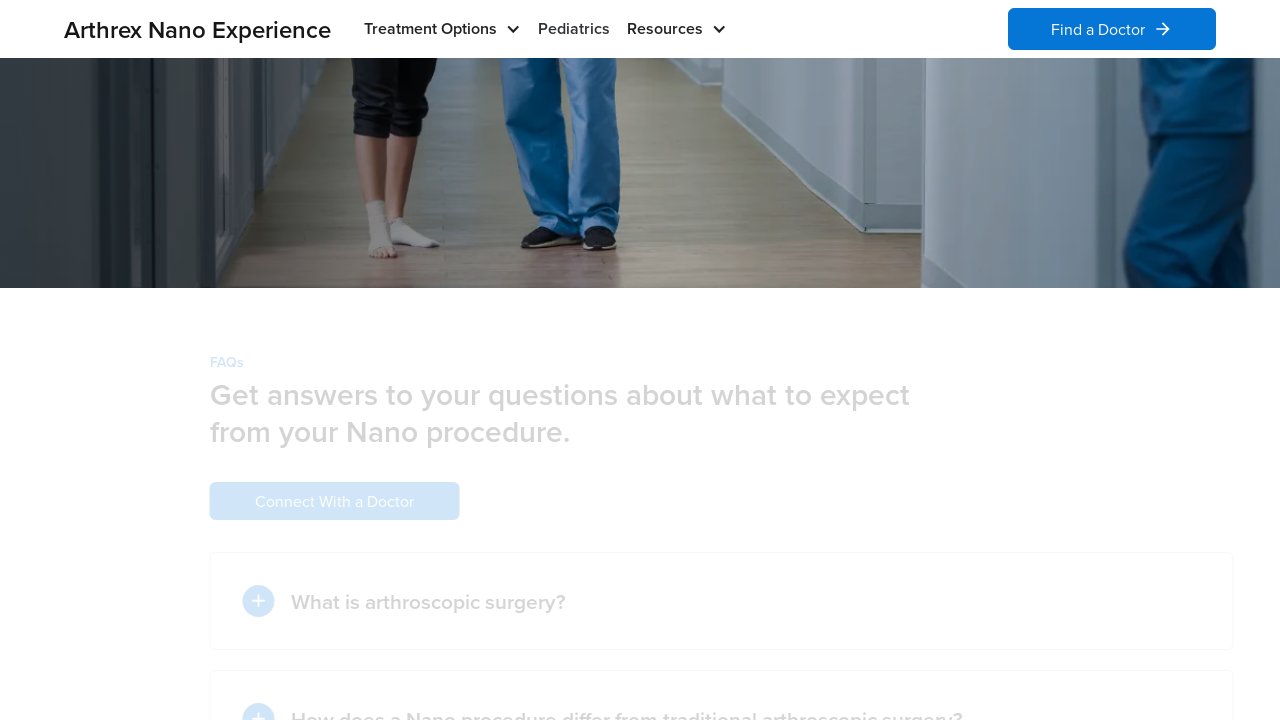

Clicked Connect With a Doctor button at (253, 701) on xpath=/html/body/div/main/div[1]/div/div/div/div/div/div[1]/a
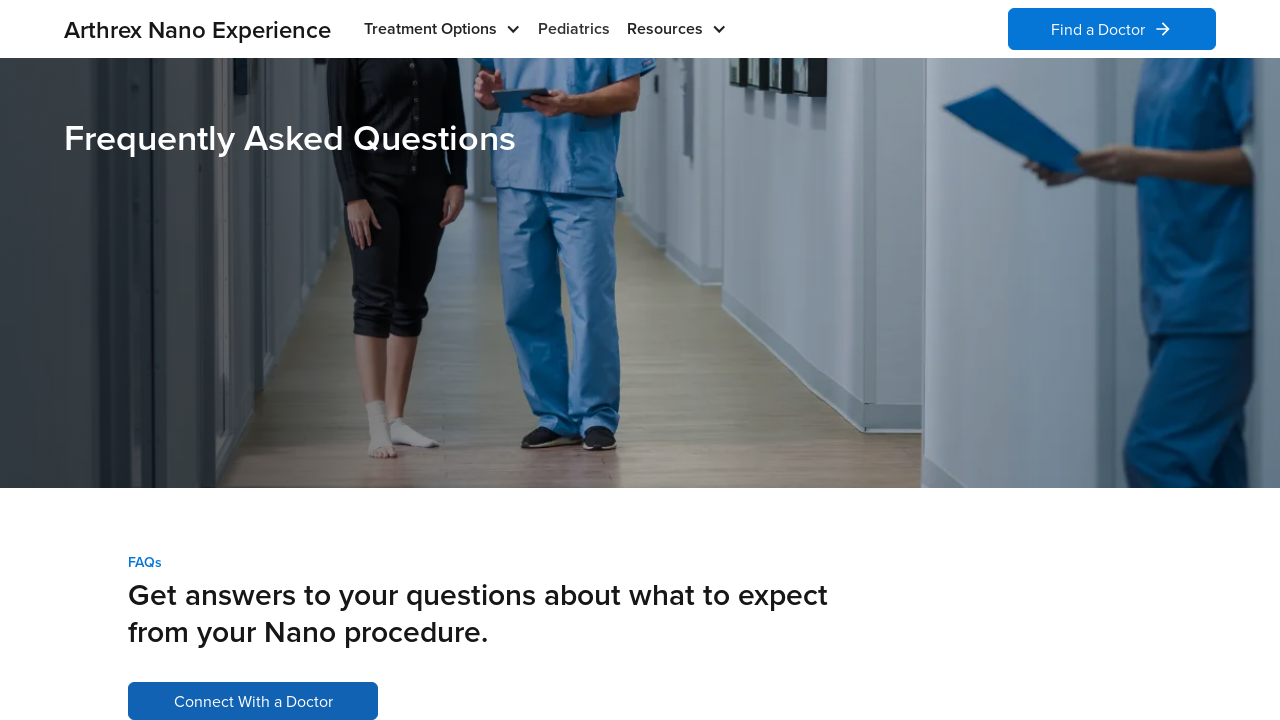

Waited for page to load after clicking Connect With a Doctor button
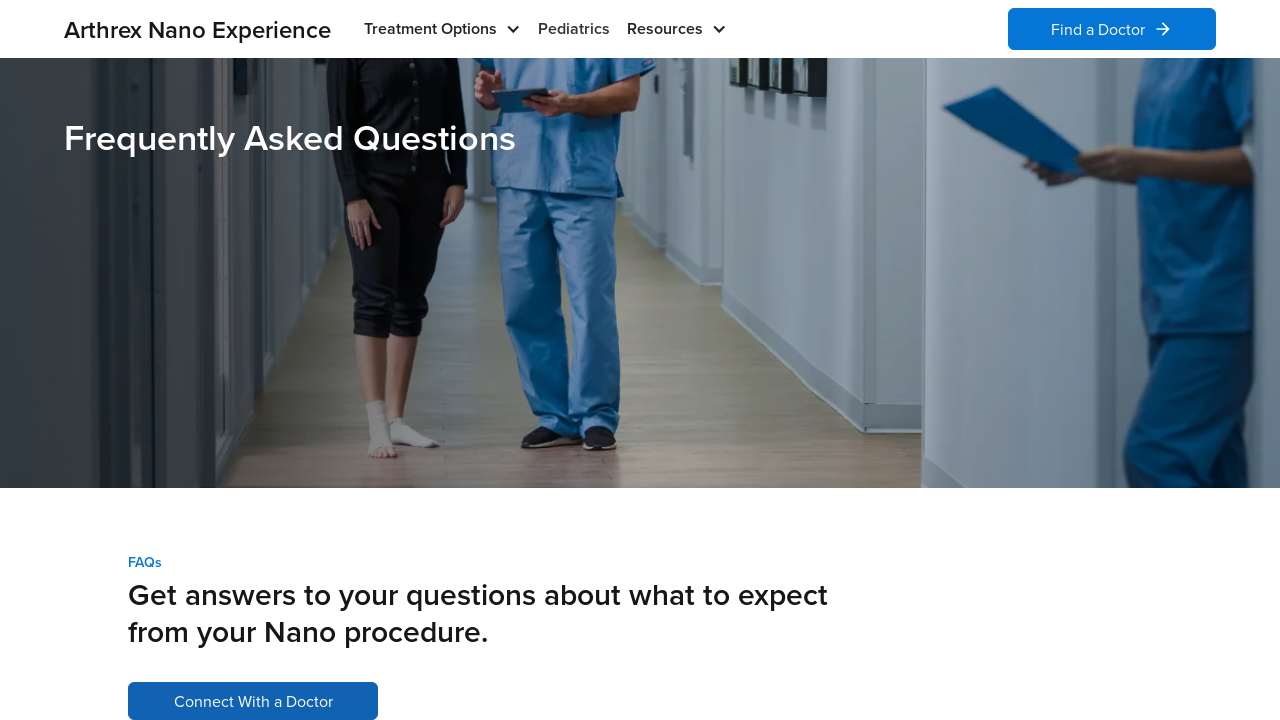

Navigated back to FAQ page
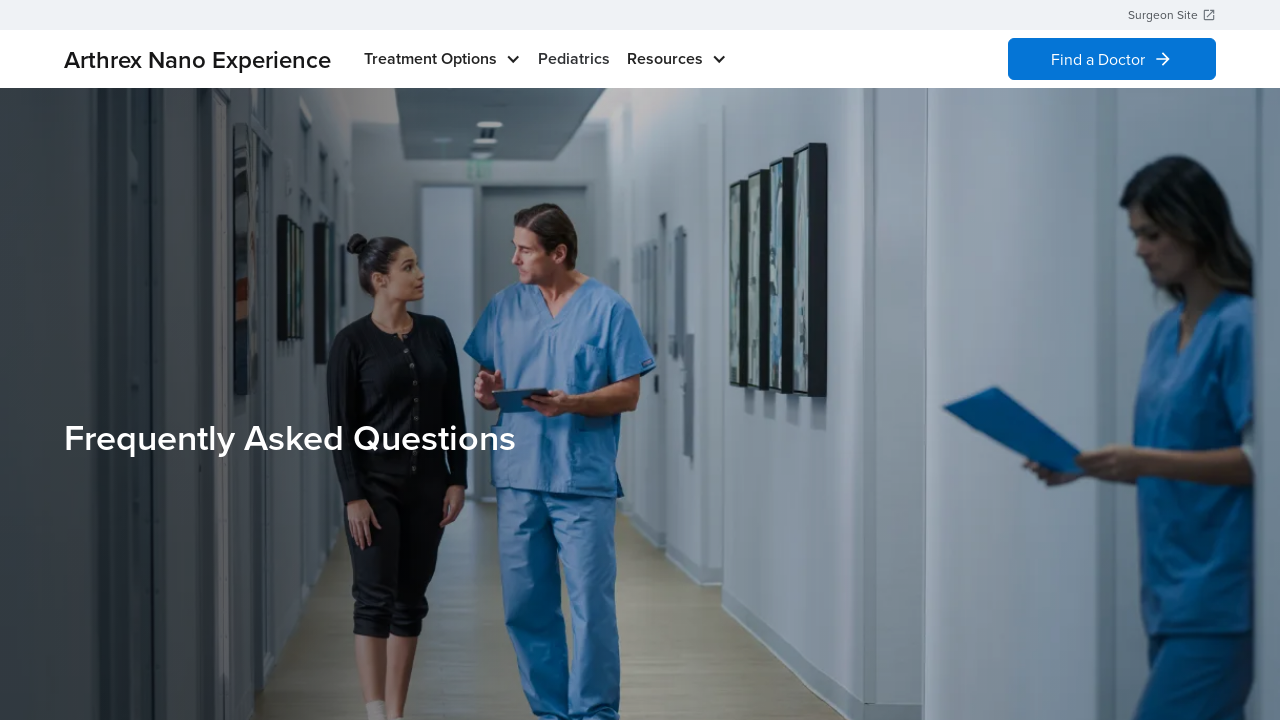

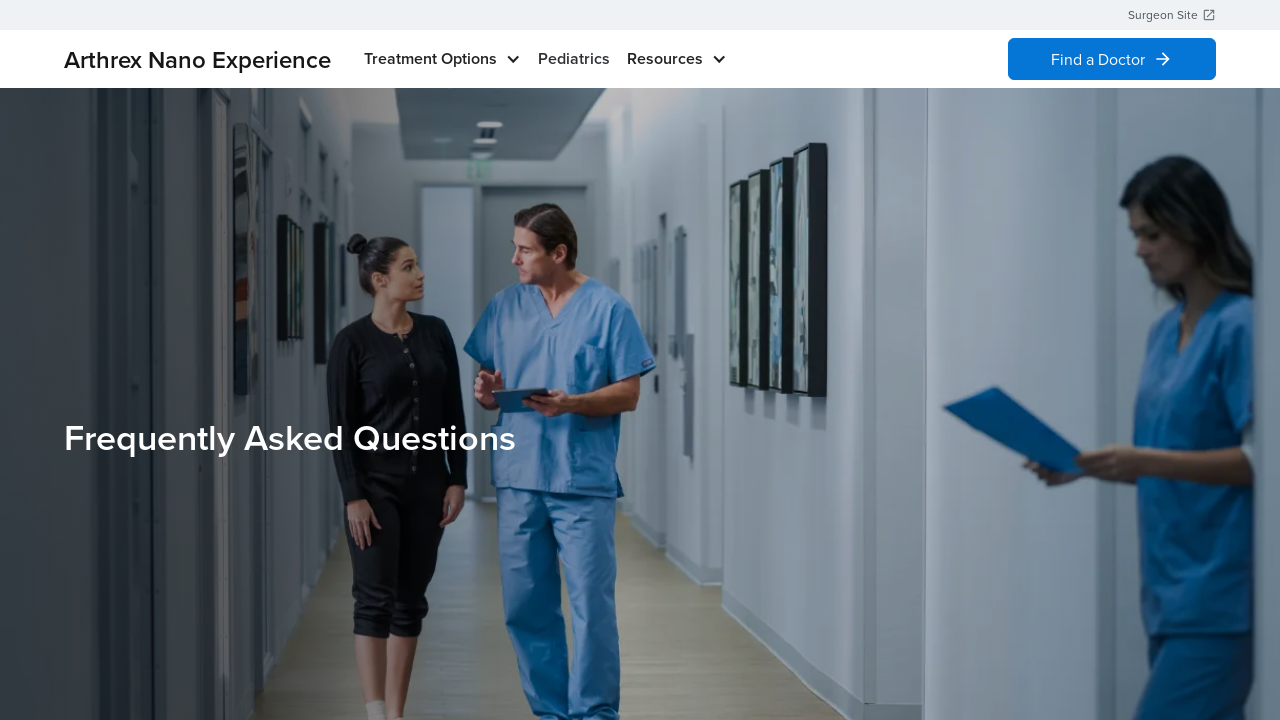